Tests the dynamic controls page by clicking the Enable button and verifying that the "It's enabled!" message is displayed

Starting URL: https://the-internet.herokuapp.com/dynamic_controls

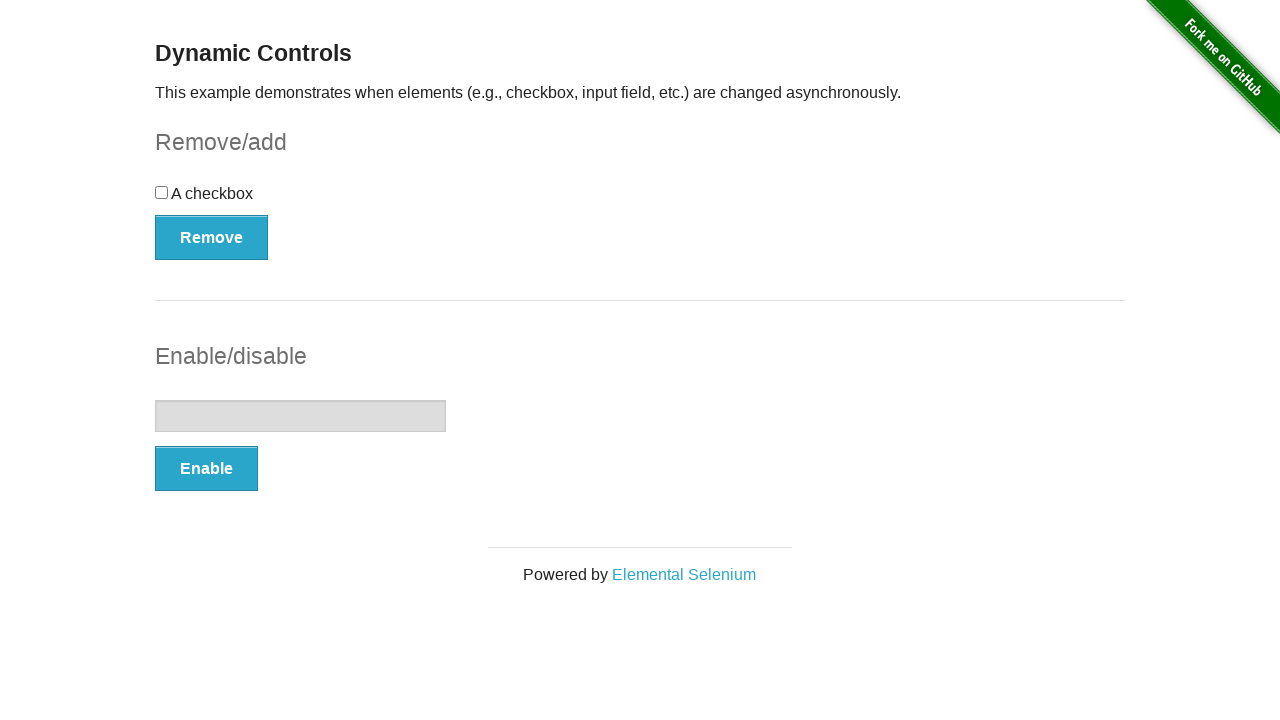

Clicked the Enable button at (206, 469) on button:text('Enable')
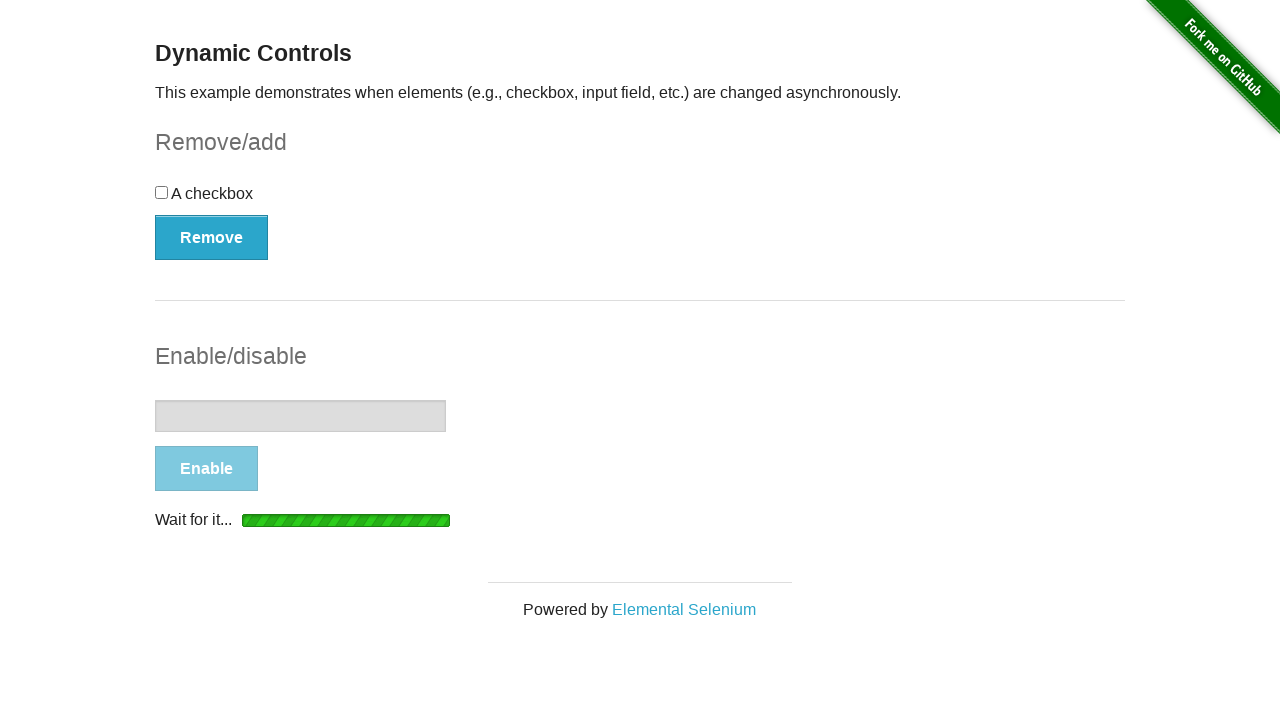

Verified that the "It's enabled!" message is displayed
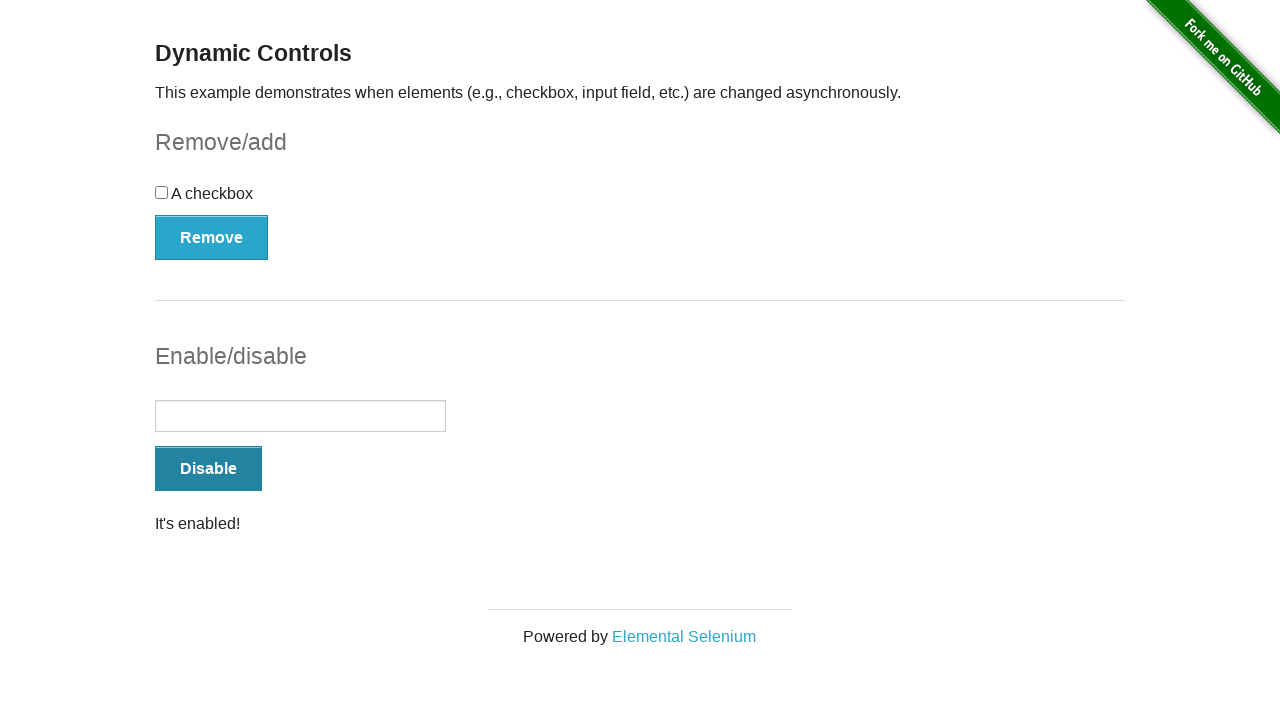

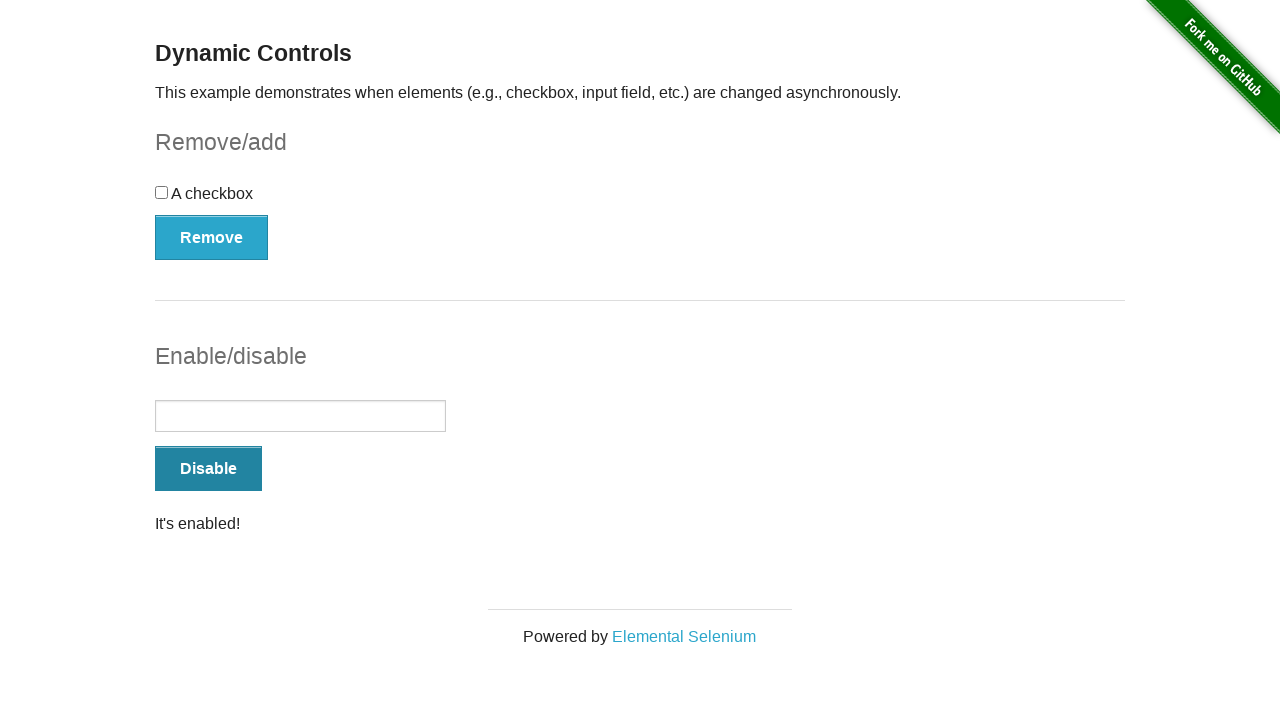